Tests the jQuery UI checkboxradio widget by selecting location Paris, hotel ratings 3-5 stars, and bed type 1 queen, then navigating to the Demos page

Starting URL: https://jqueryui.com/

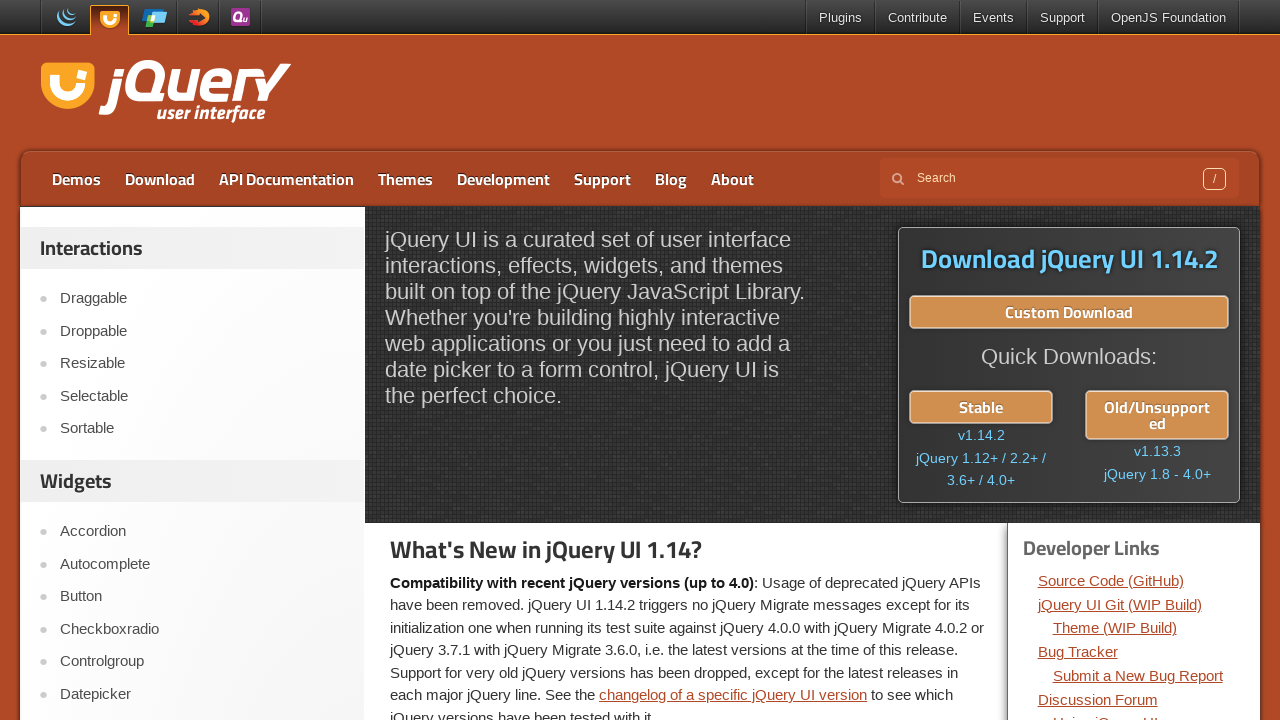

Clicked on Checkboxradio link at (202, 629) on xpath=//a[contains(text(),'Checkboxradio')]
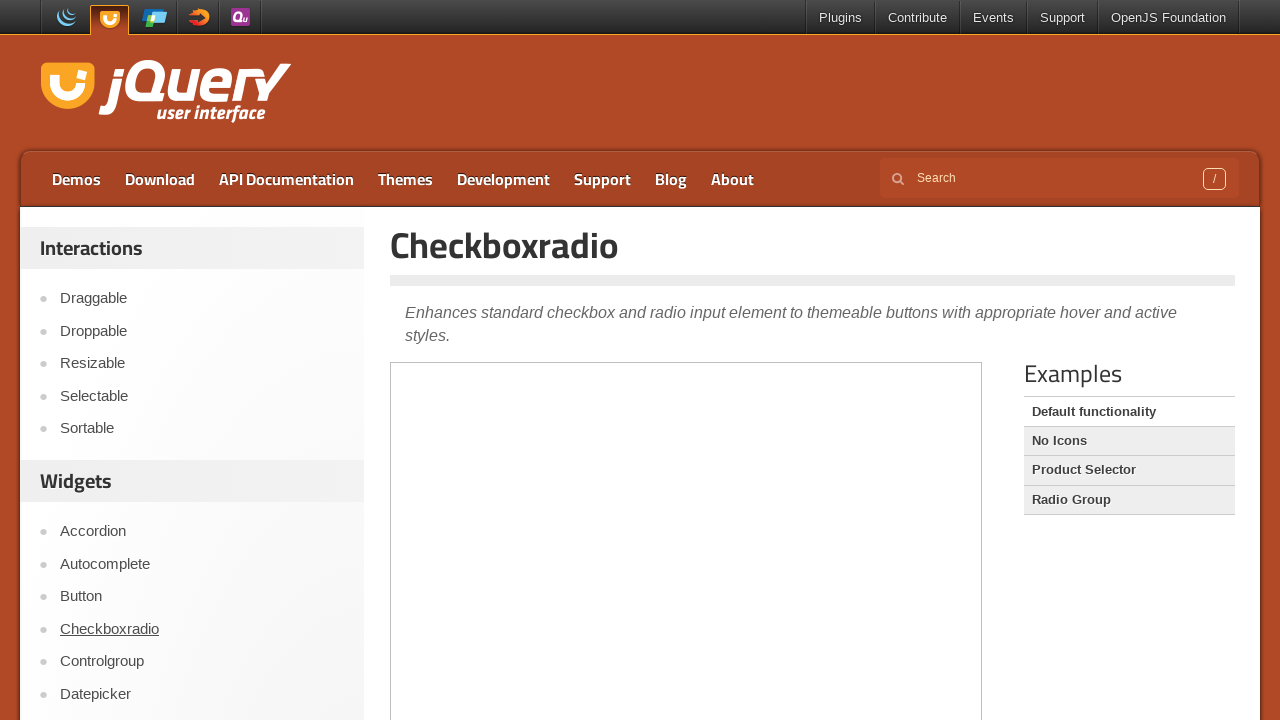

Located demo iframe
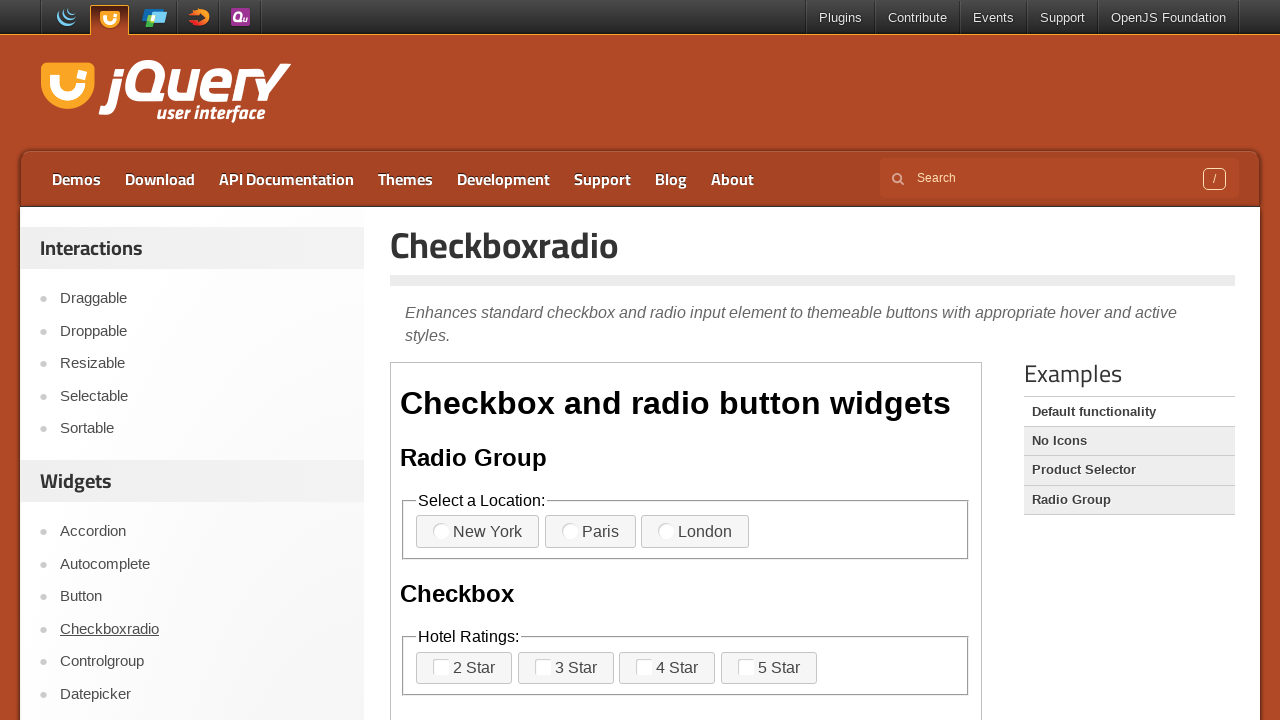

Selected location Paris at (570, 531) on xpath=//iframe[@class='demo-frame'] >> internal:control=enter-frame >> //div[@cl
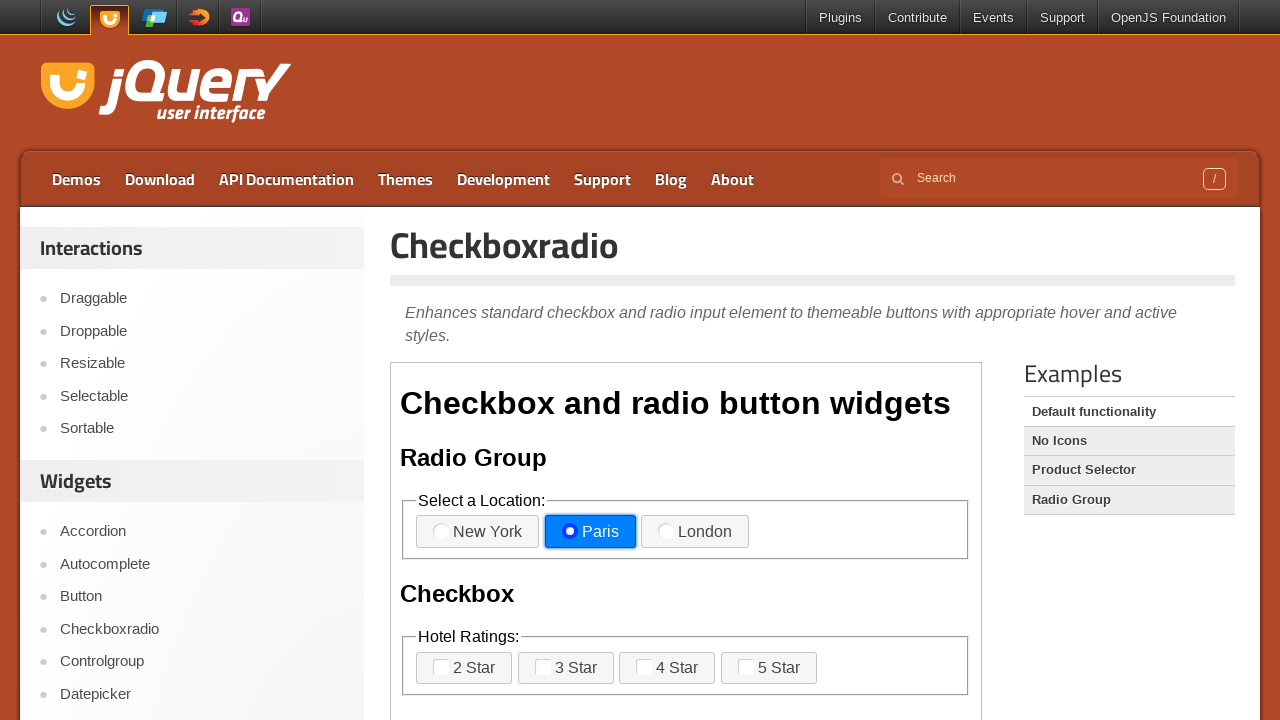

Selected hotel rating 3 stars at (543, 667) on xpath=//iframe[@class='demo-frame'] >> internal:control=enter-frame >> //label[@
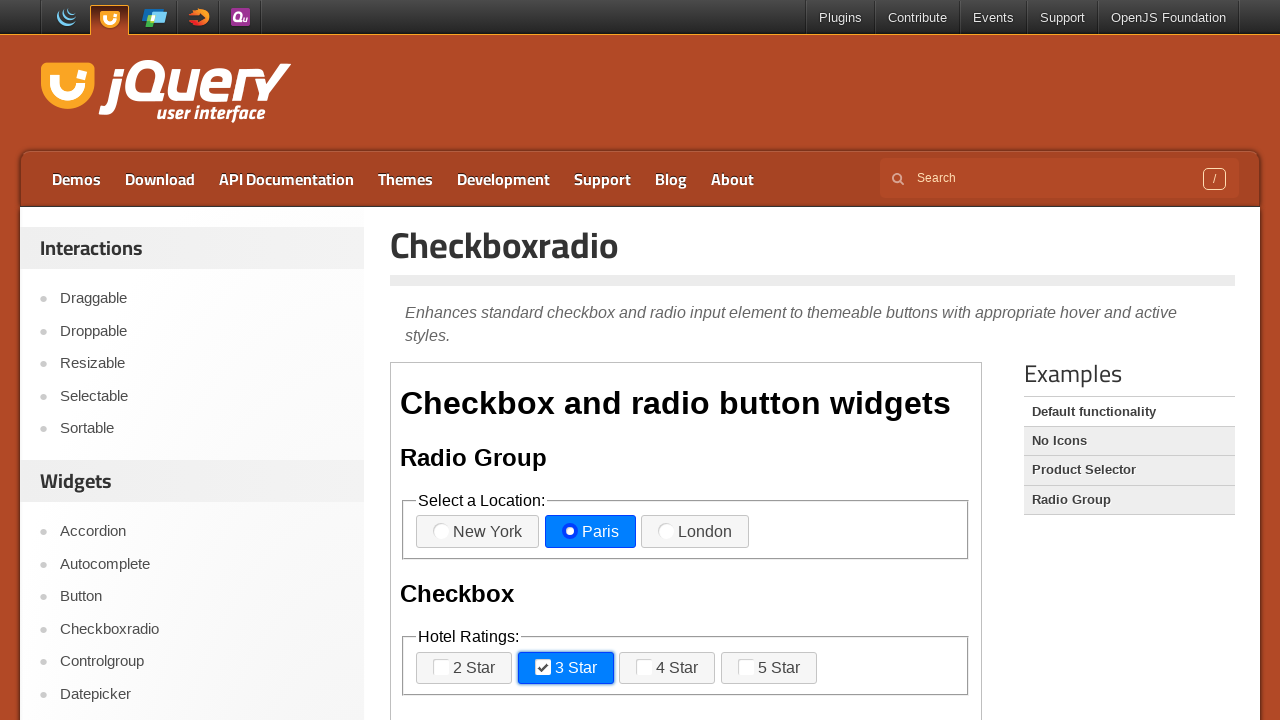

Selected hotel rating 4 stars at (644, 667) on xpath=//iframe[@class='demo-frame'] >> internal:control=enter-frame >> //label[@
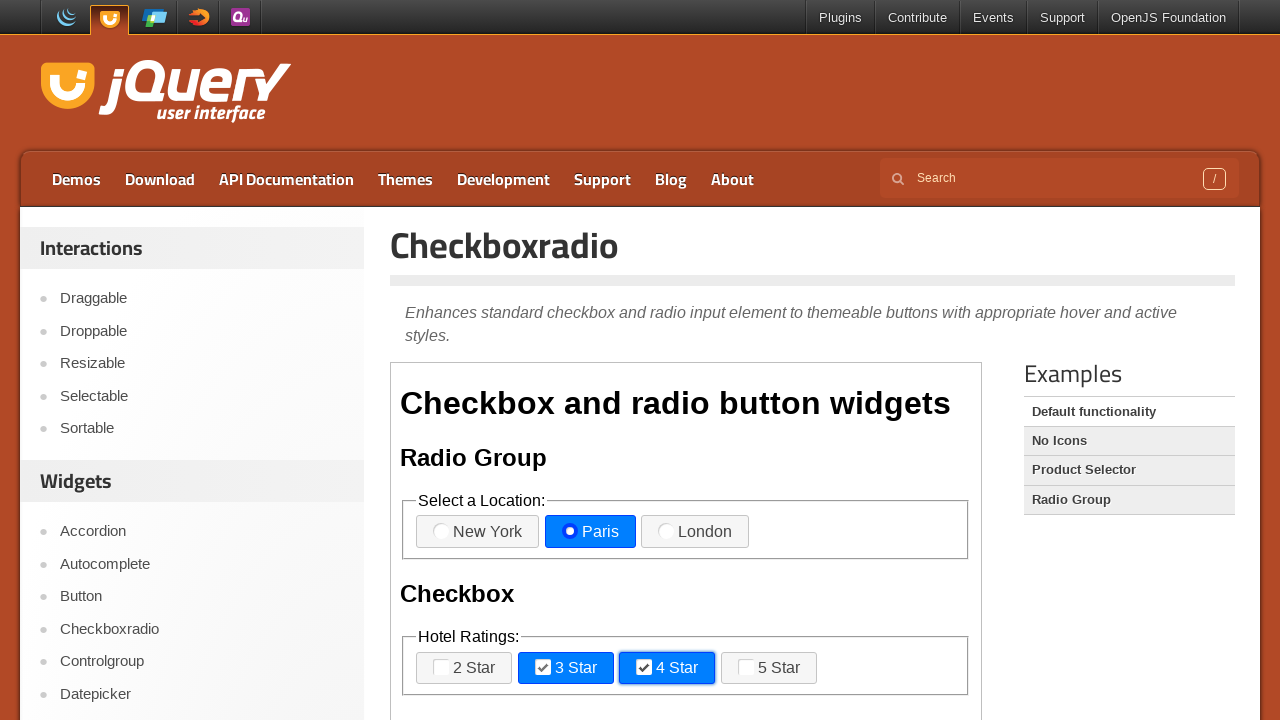

Selected hotel rating 5 stars at (746, 667) on xpath=//iframe[@class='demo-frame'] >> internal:control=enter-frame >> //label[@
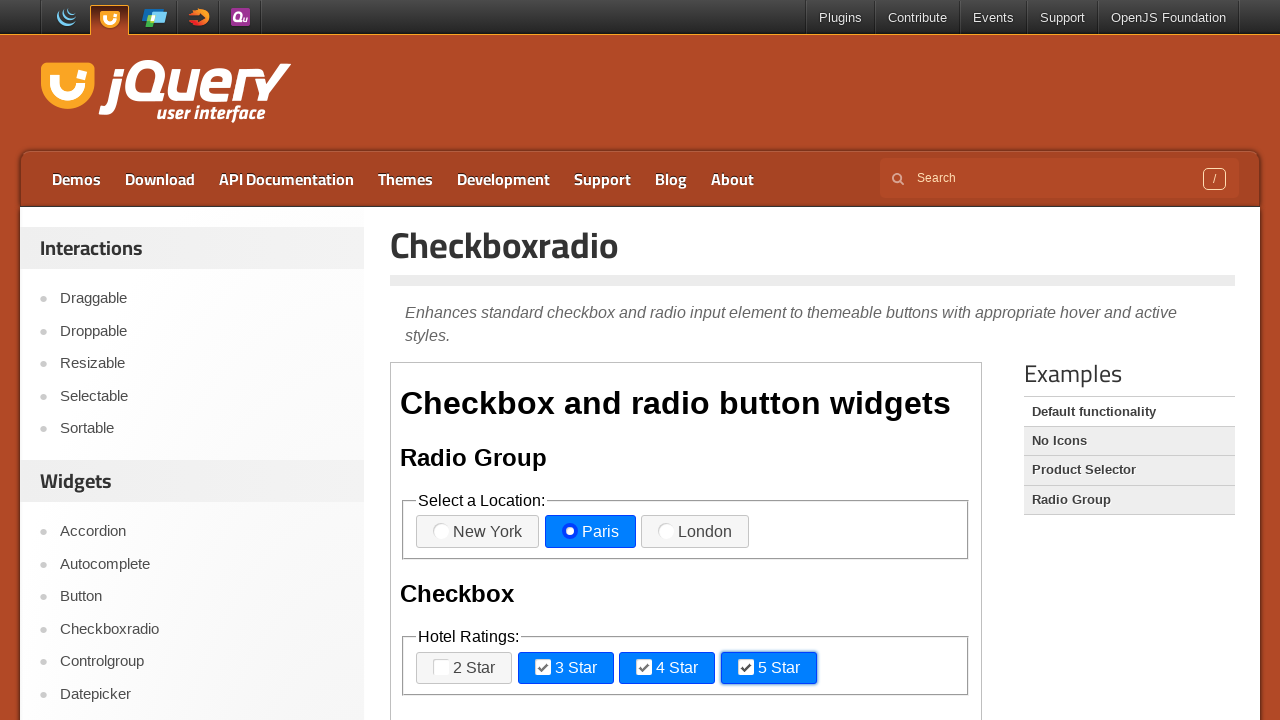

Selected bed type 1 queen at (686, 360) on xpath=//iframe[@class='demo-frame'] >> internal:control=enter-frame >> //label[@
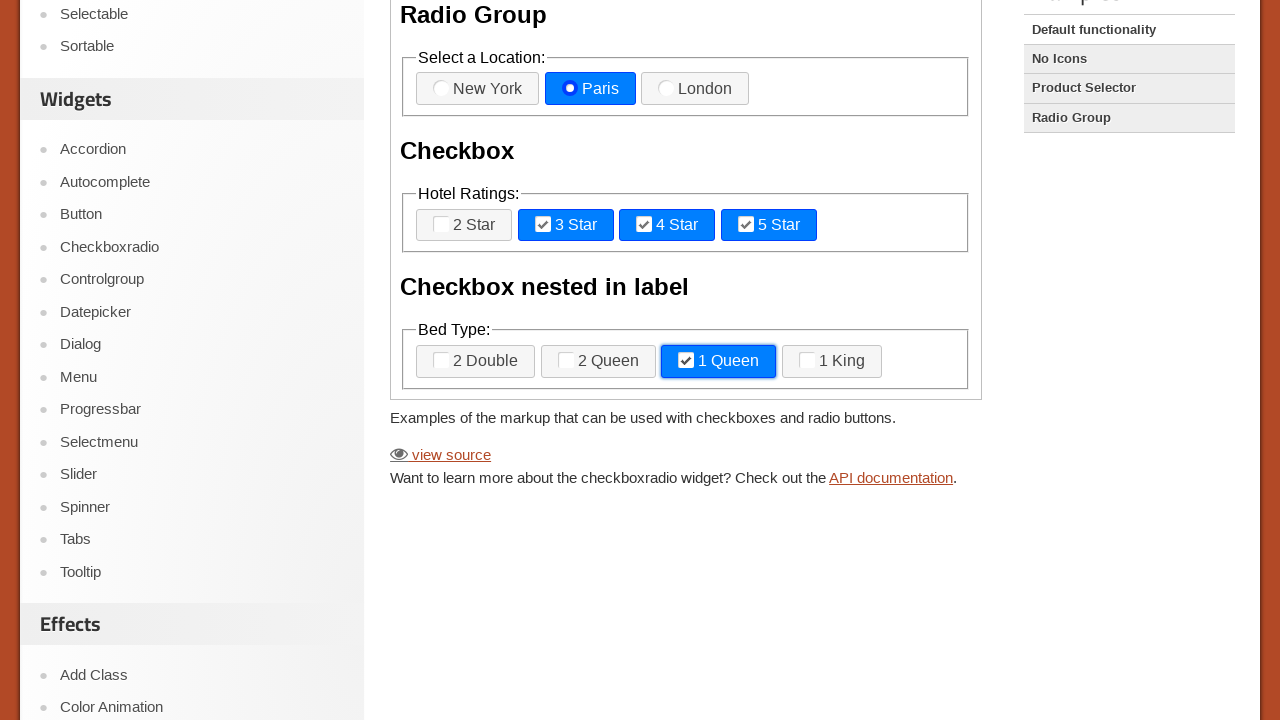

Clicked on Demos link in top menu to navigate to Demos page at (76, 179) on xpath=//div[@class='menu-top-container']//a[contains(text(),'Demos')]
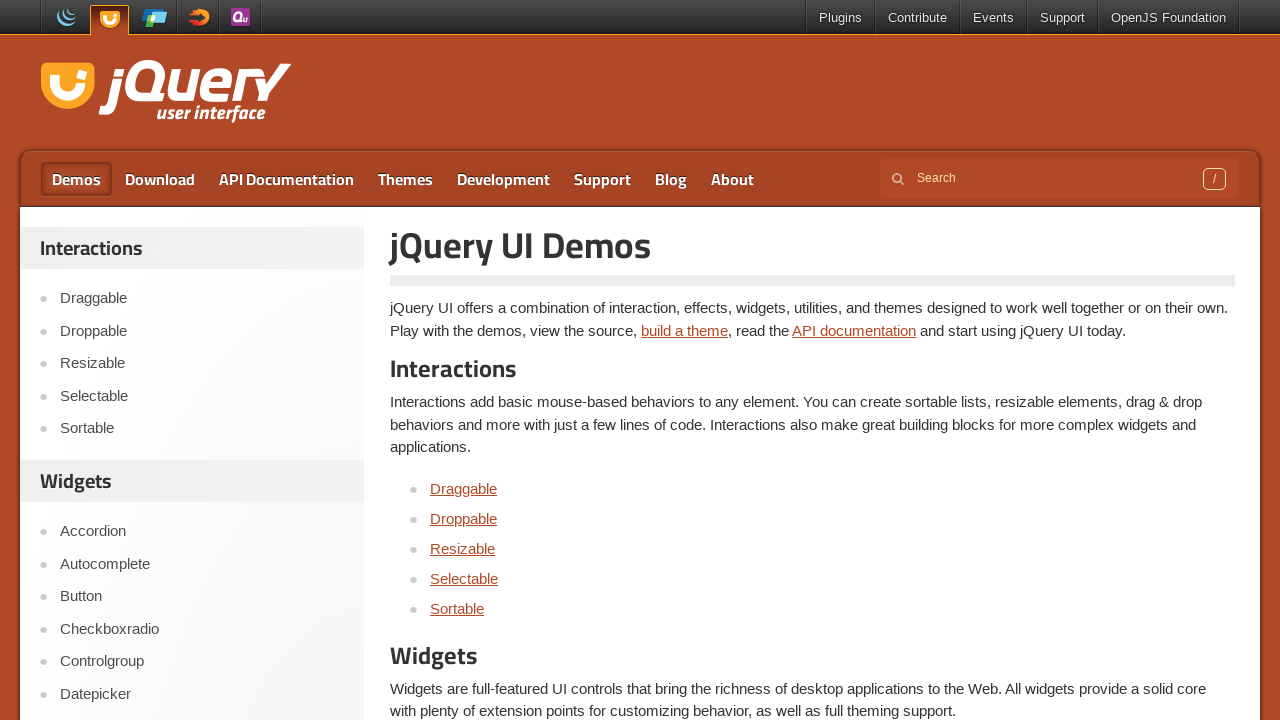

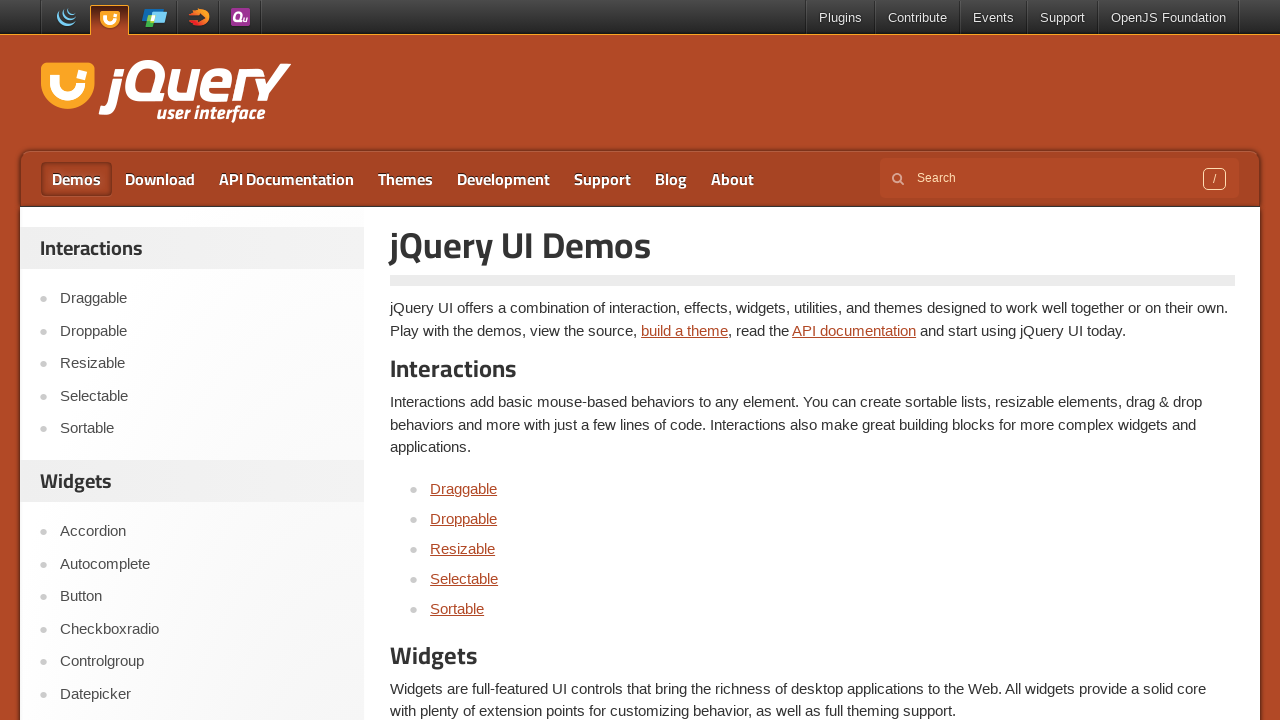